Tests dynamic loading functionality using fluent wait pattern by navigating to a hidden element example and waiting for it to become visible

Starting URL: https://the-internet.herokuapp.com/

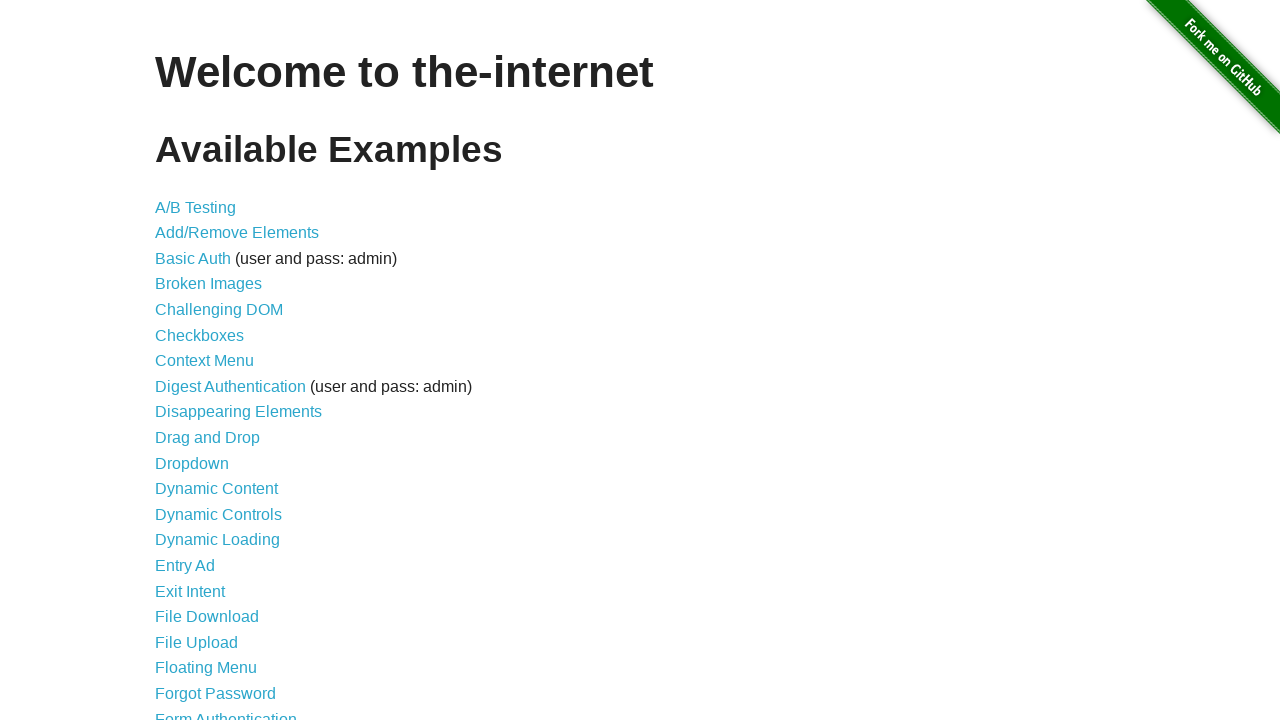

Clicked on Dynamic Loading link at (218, 540) on text='Dynamic Loading'
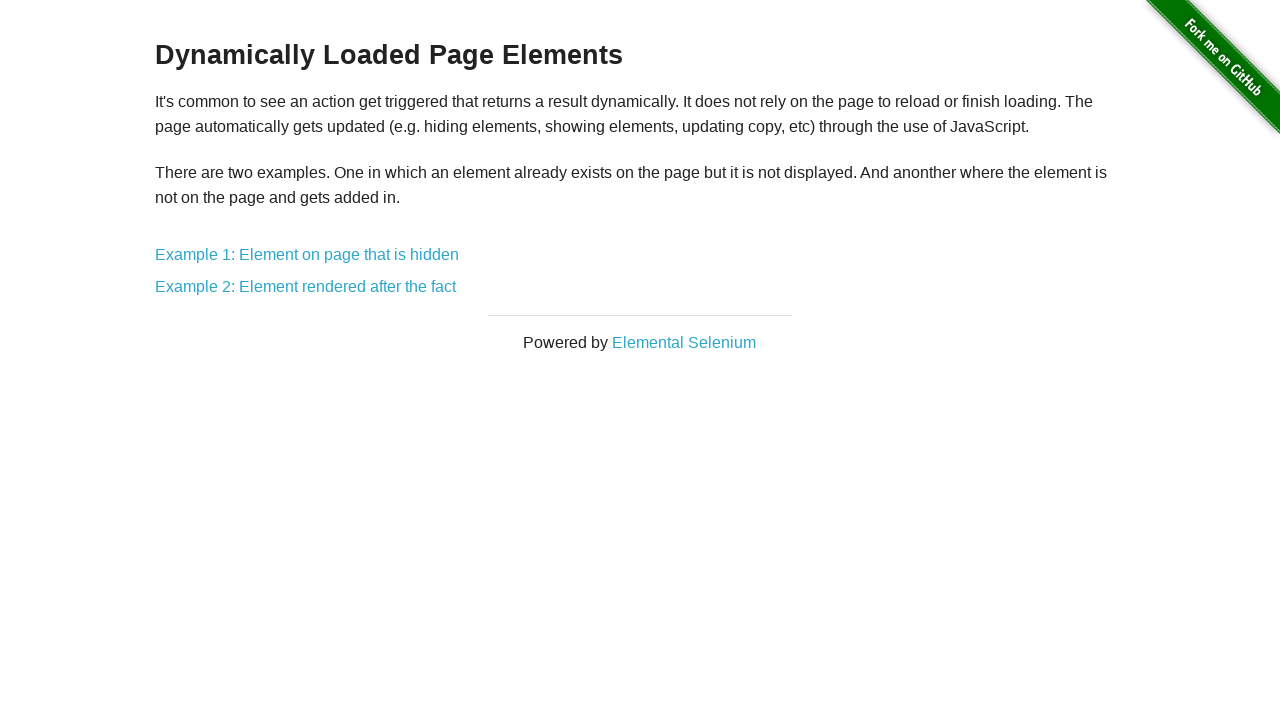

Clicked on Example 1: Element on page that is hidden at (307, 255) on text='Example 1: Element on page that is hidden'
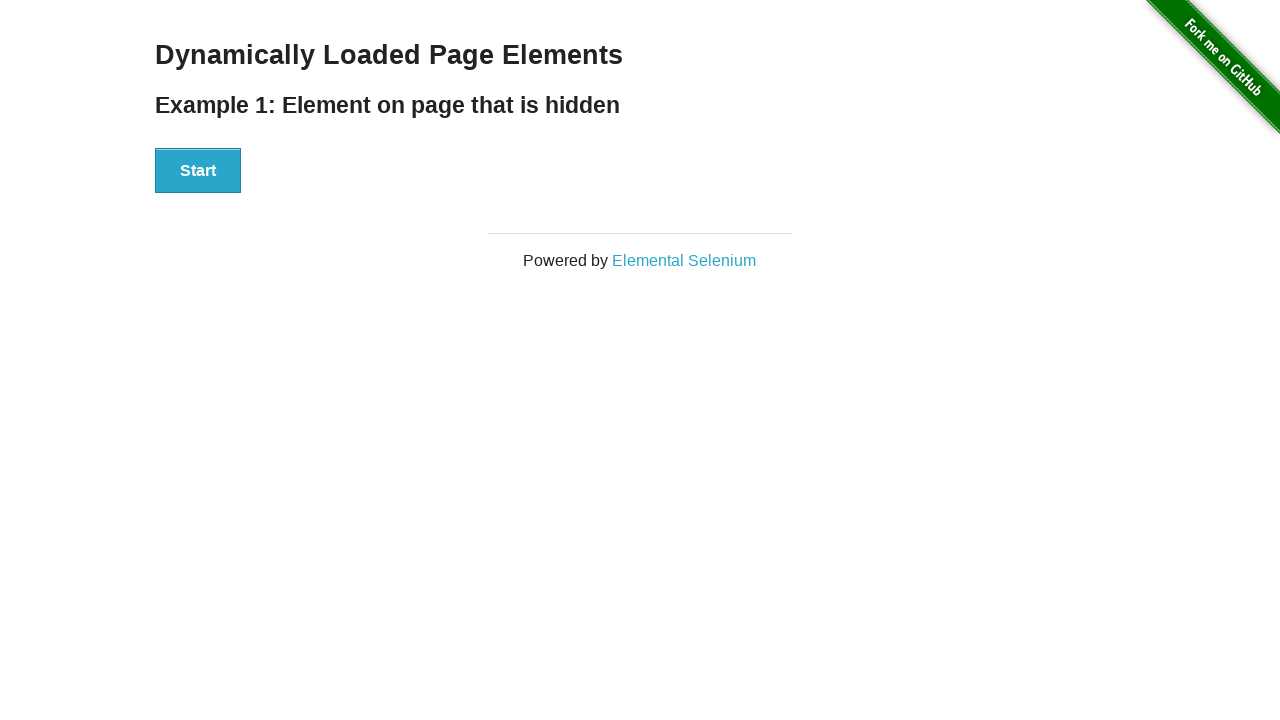

Clicked Start button to trigger dynamic loading at (198, 171) on xpath=//button[text()='Start']
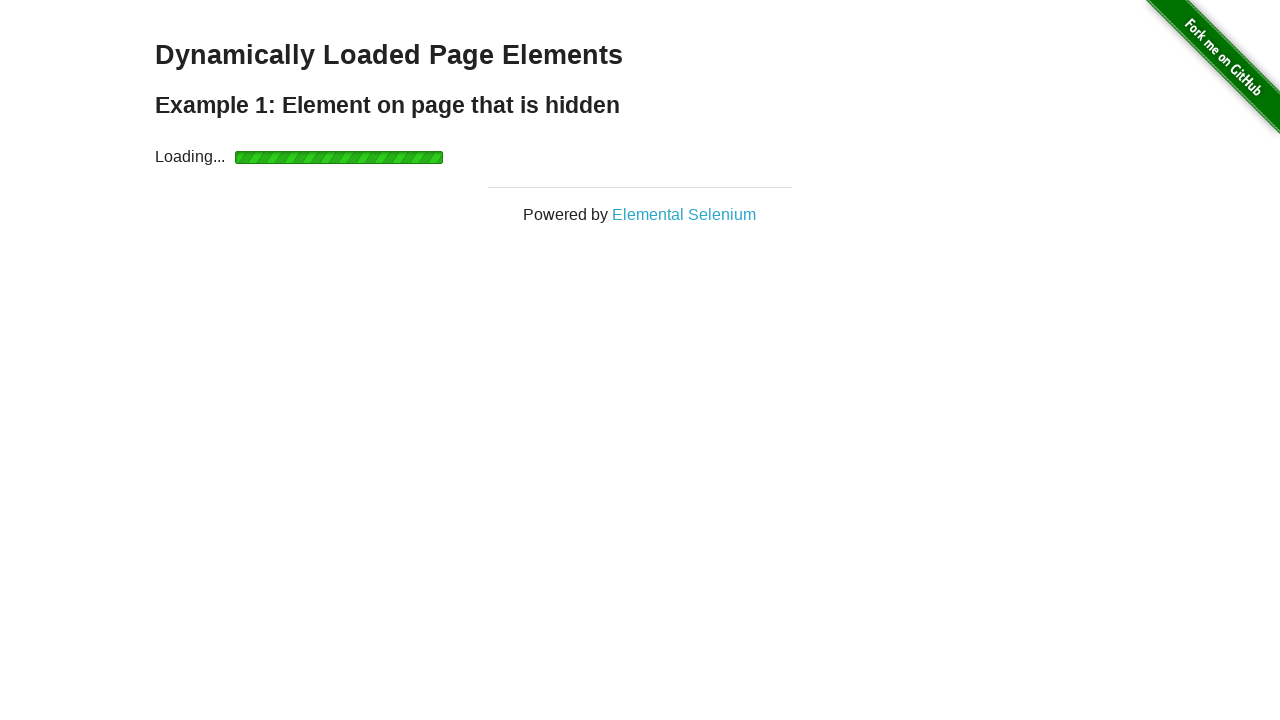

Hello World element became visible after dynamic loading
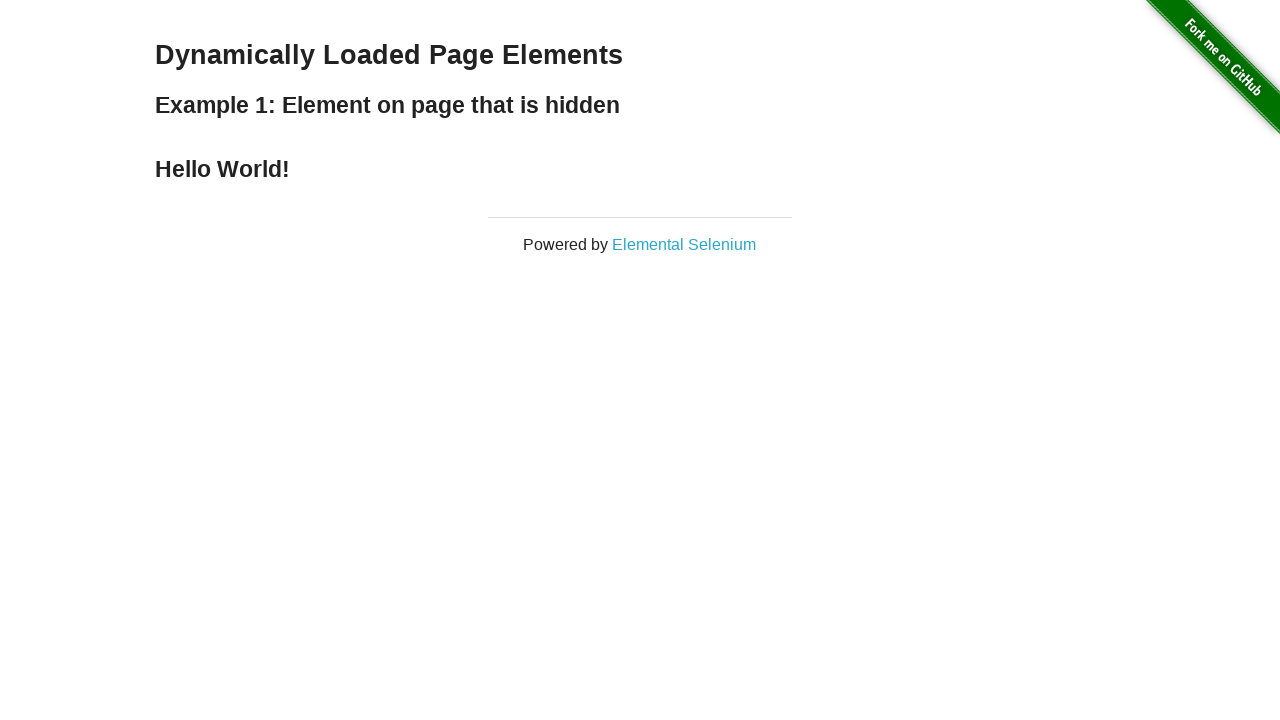

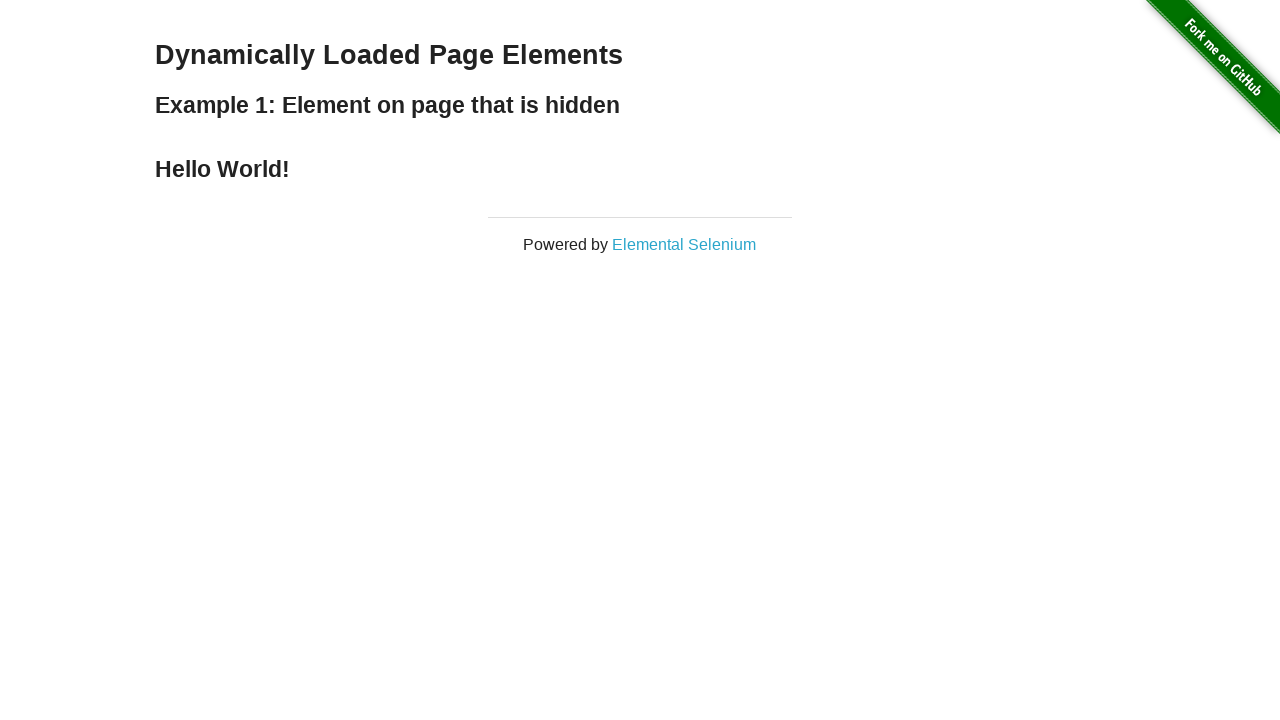